Fills out the text box form on DemoQA with randomly generated user data including full name, email, current address, and permanent address, then submits the form.

Starting URL: https://demoqa.com/text-box

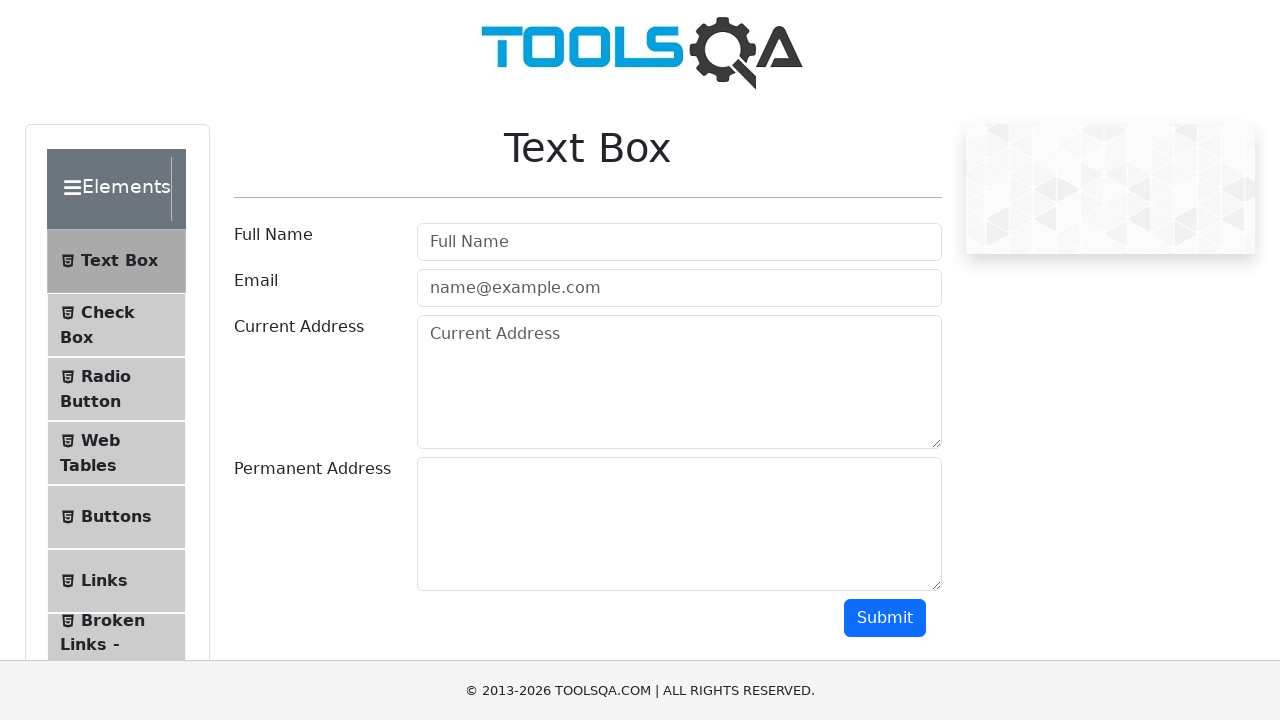

Filled full name field with 'John Michael Smith' on #userName
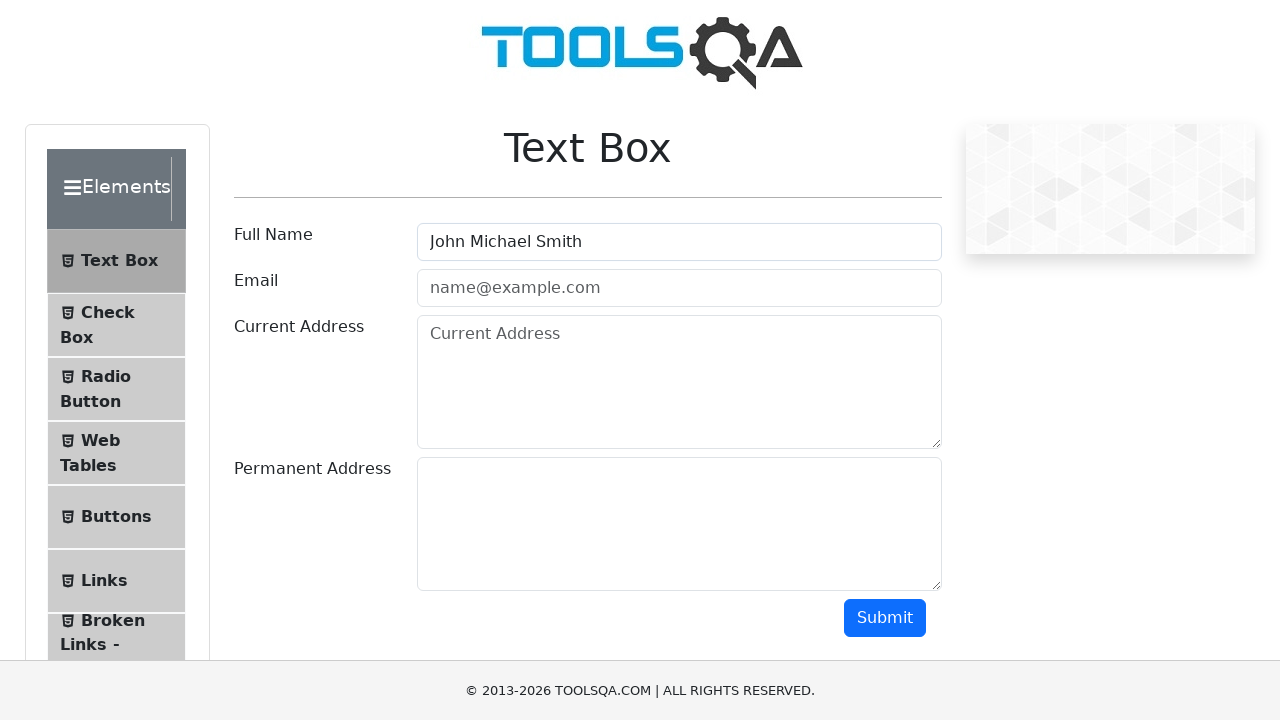

Filled email field with 'johnsmith@demoqa.com' on #userEmail
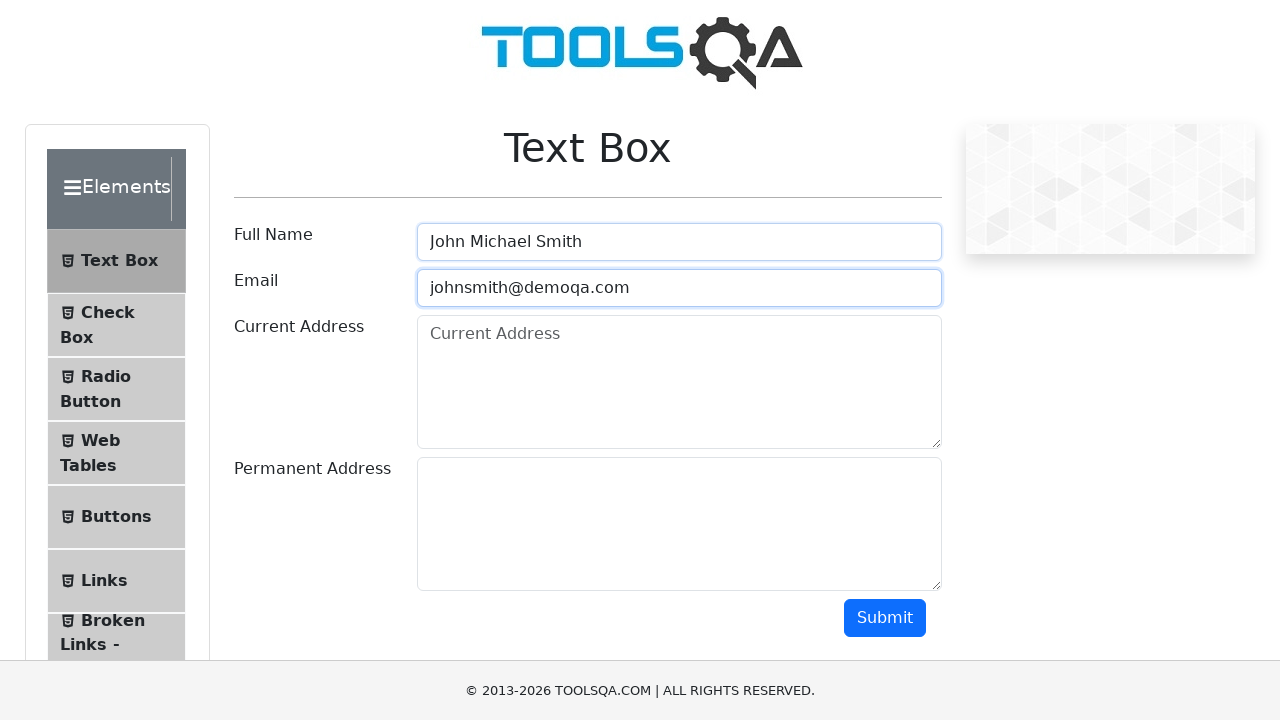

Filled current address field with '123 Main Street, Springfield, Illinois, 62701' on #currentAddress
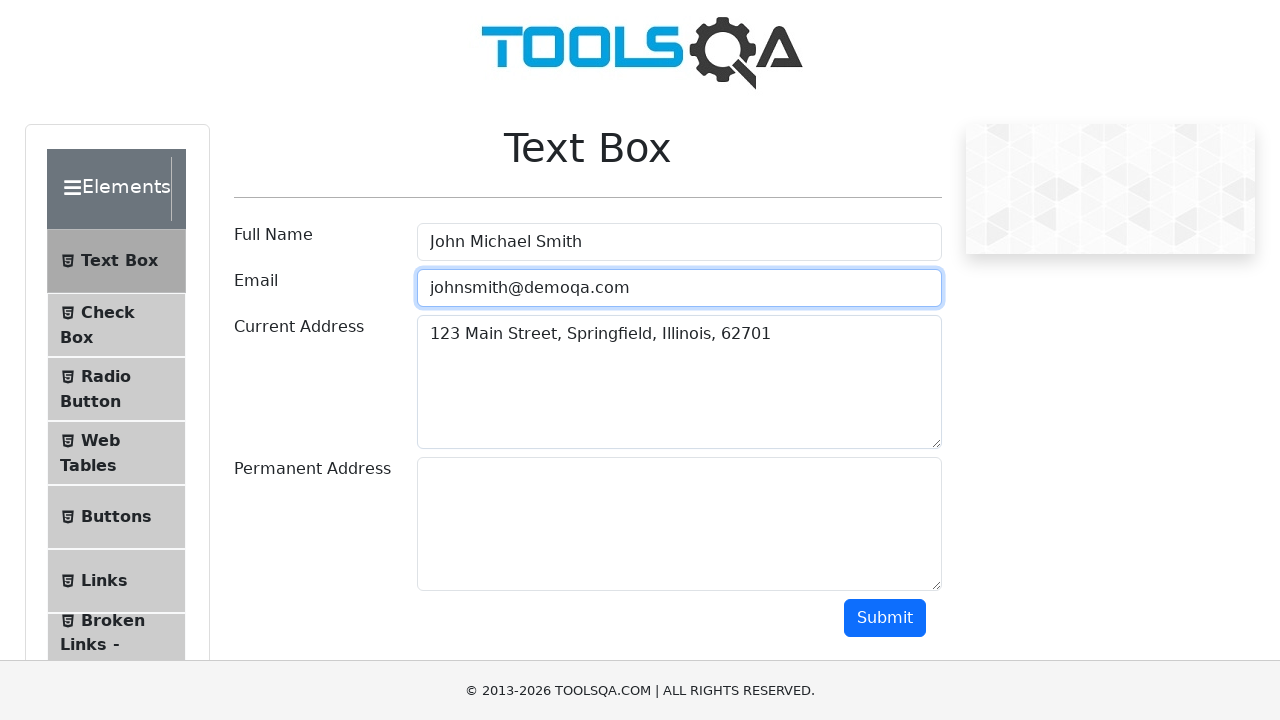

Filled permanent address field with '456 Elm St, Springfield, Illinois, 62701' on #permanentAddress
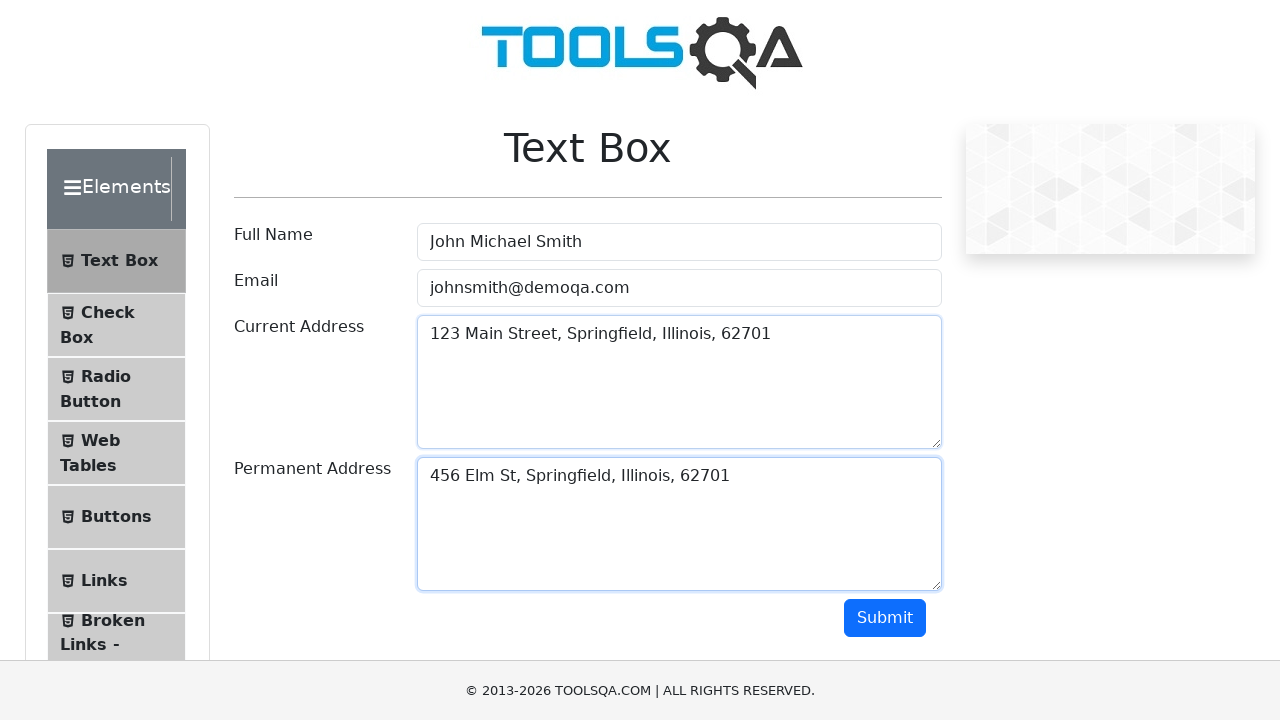

Clicked submit button to submit the form at (885, 618) on #submit
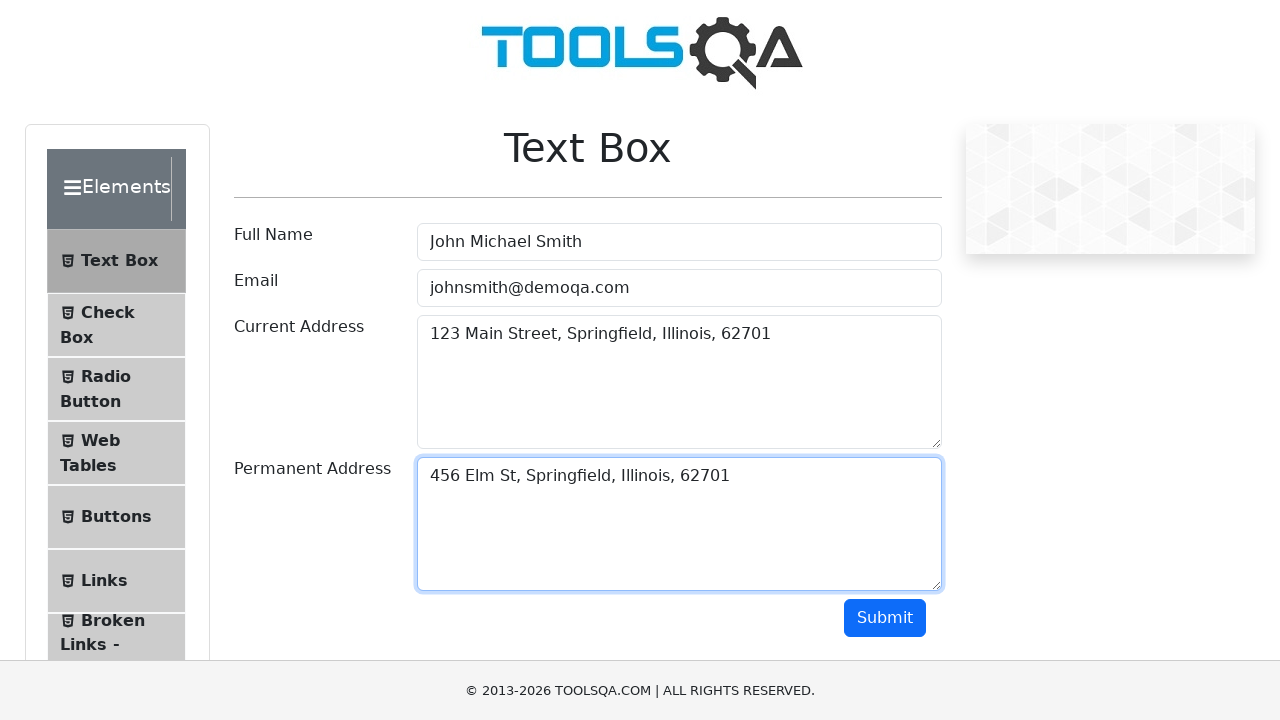

Form submission output appeared on page
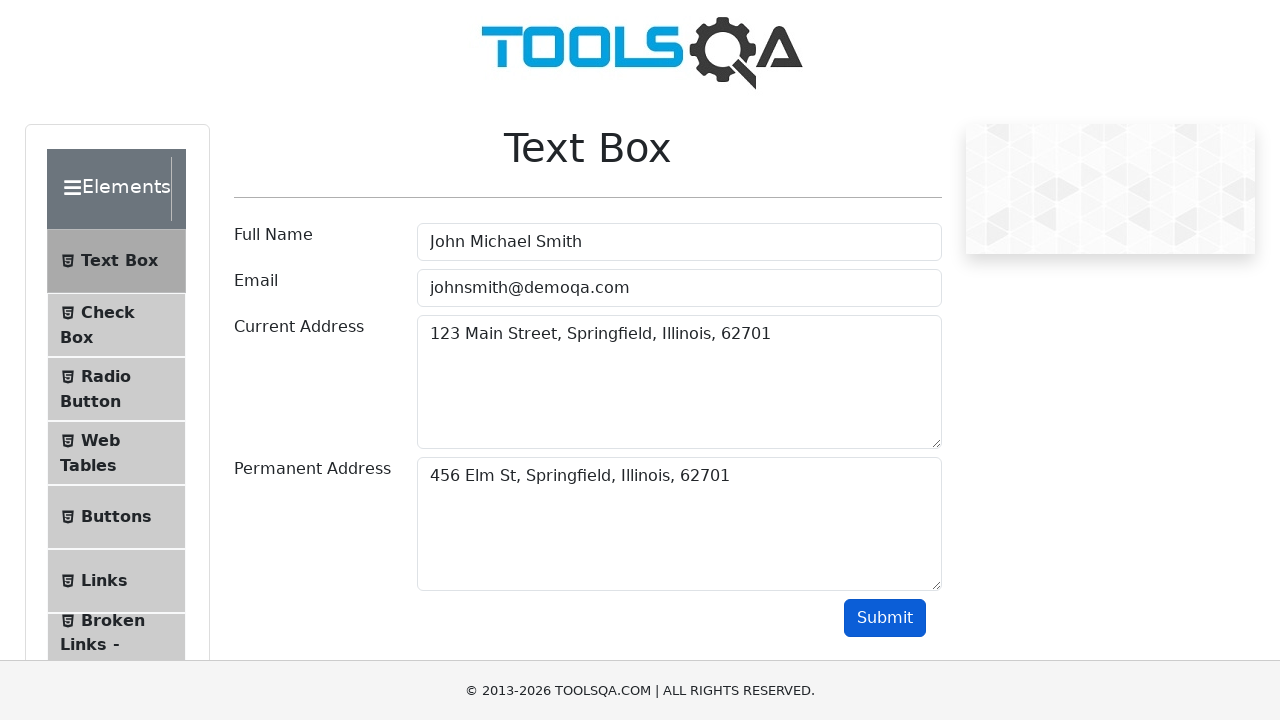

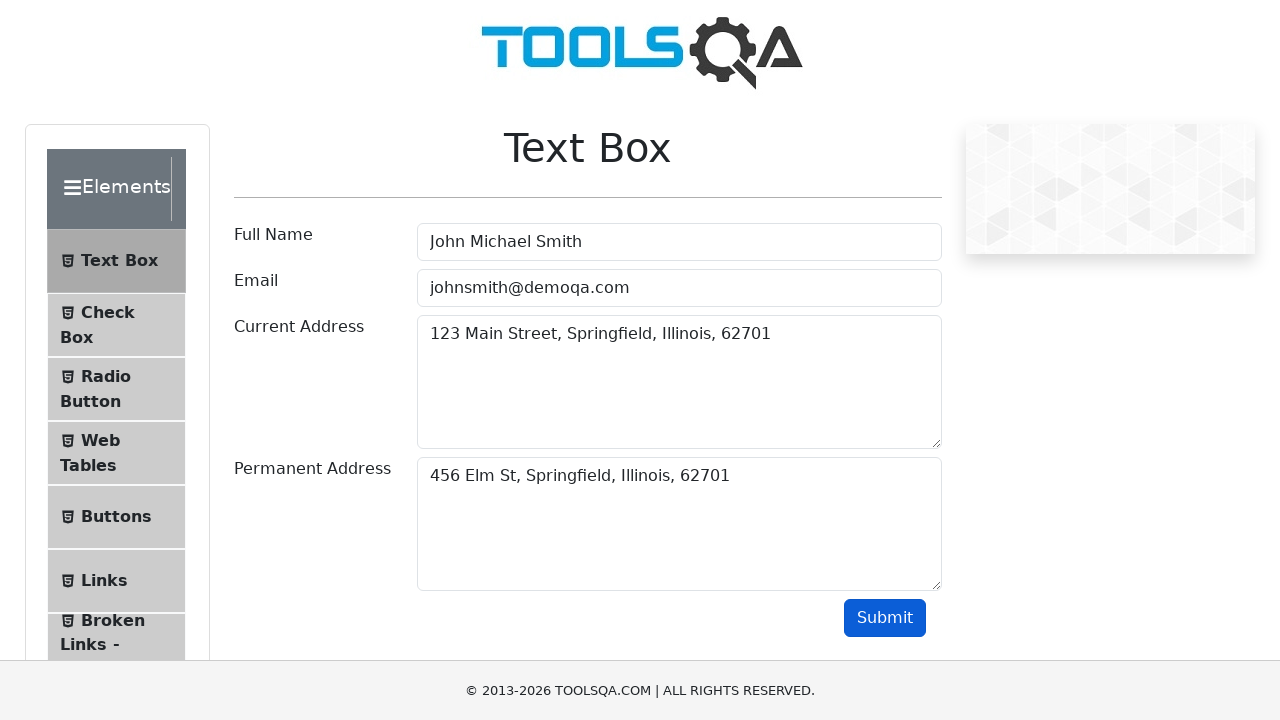